Tests the ANZ borrowing calculator by filling in personal and financial details to calculate borrowing capacity, then verifying the result and testing the start over functionality

Starting URL: https://www.anz.com.au/personal/home-loans/calculators-tools/much-borrow/

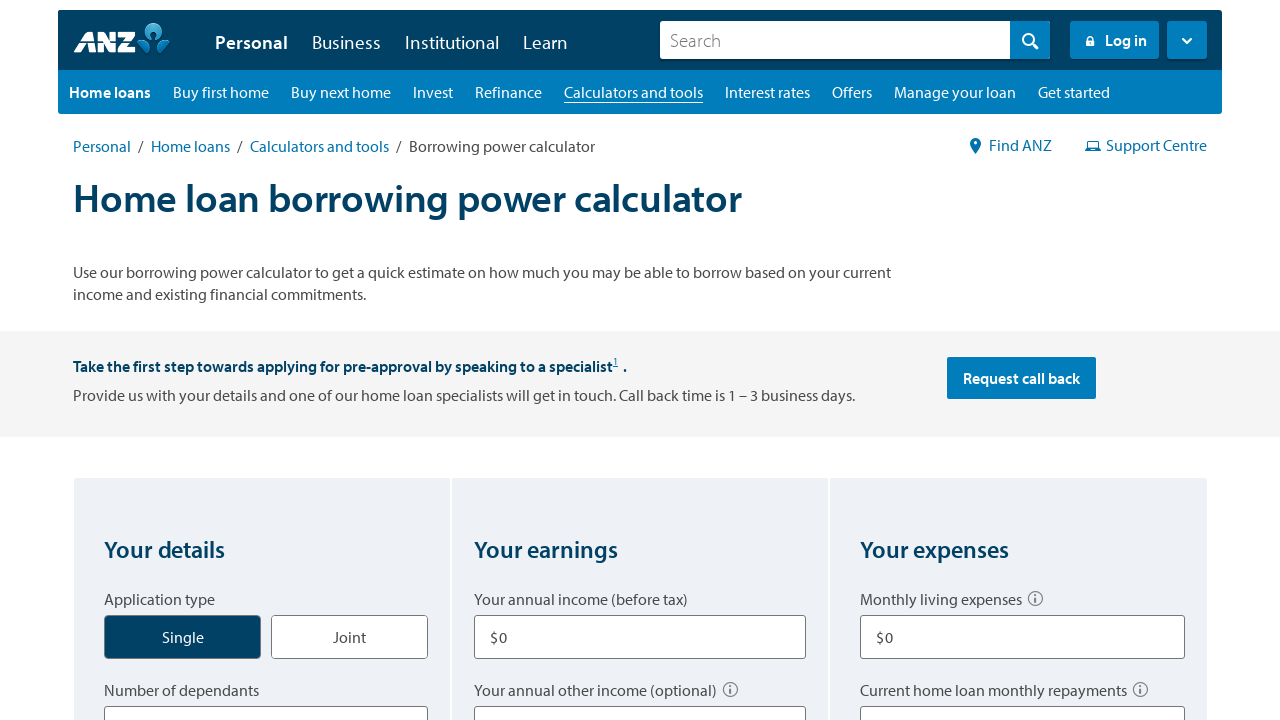

Waited for single application type selector to load
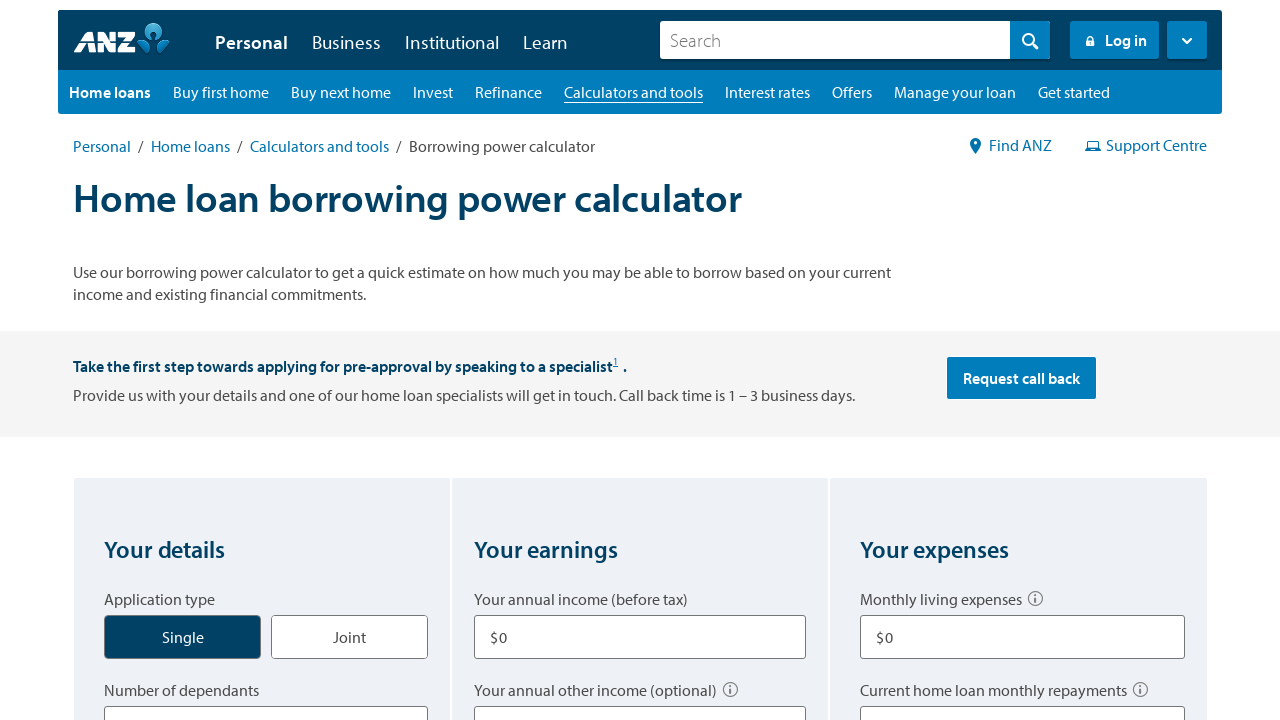

Selected application type as single person at (204, 626) on input[id='application_type_single']
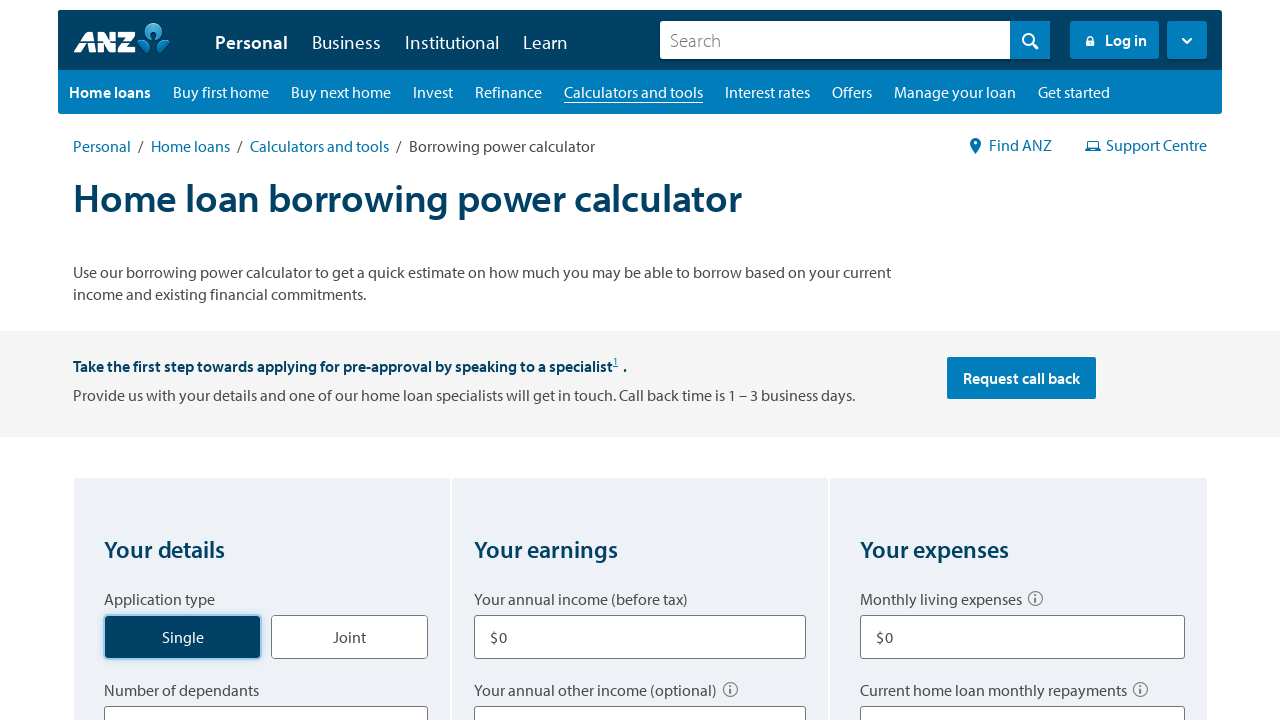

Selected 0 dependants on select[title='Number of dependants']
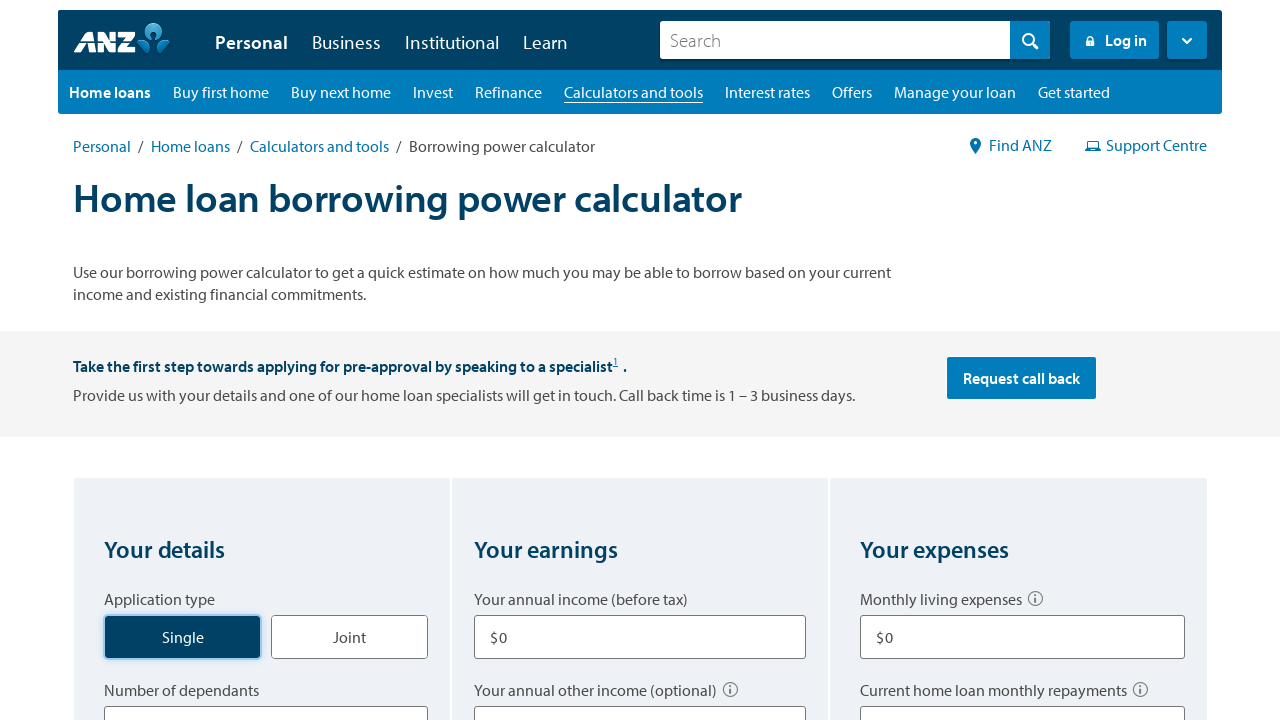

Selected property type as home to live in at (213, 360) on input[id='borrow_type_home']
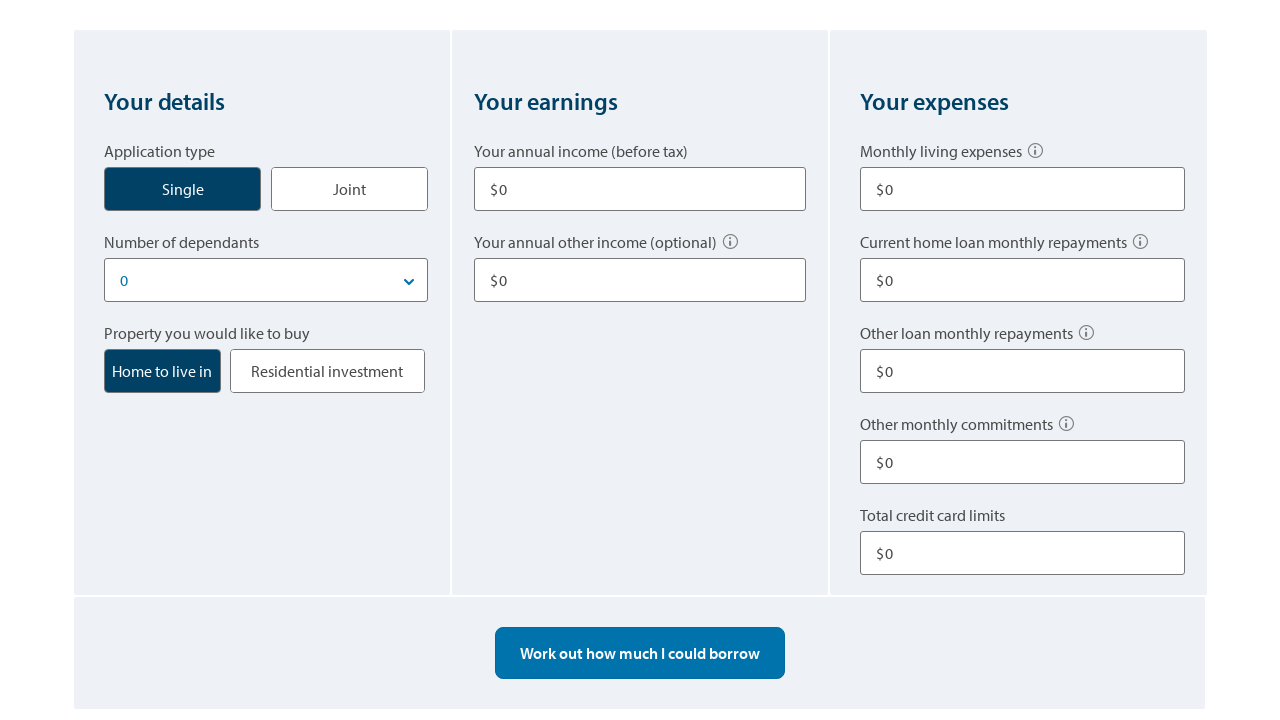

Entered annual income of $80,000 on input[aria-labelledby='q2q1']
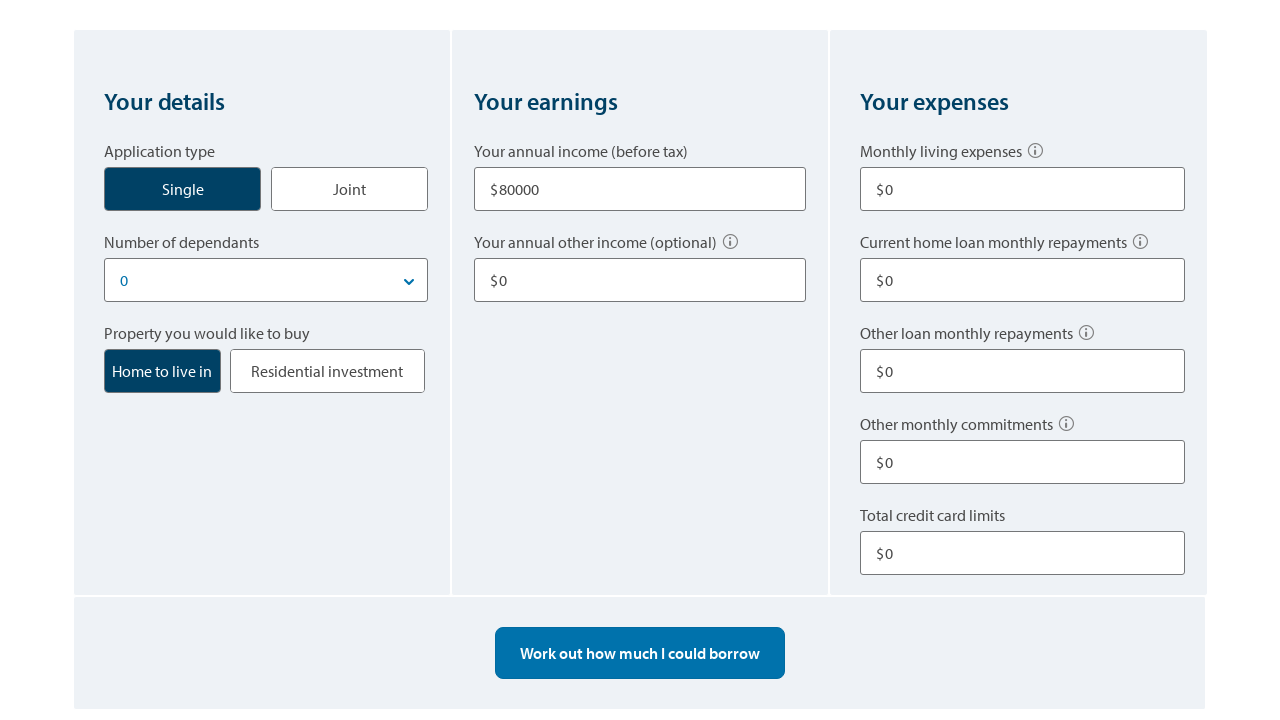

Entered other income of $10,000 on input[aria-labelledby='q2q2']
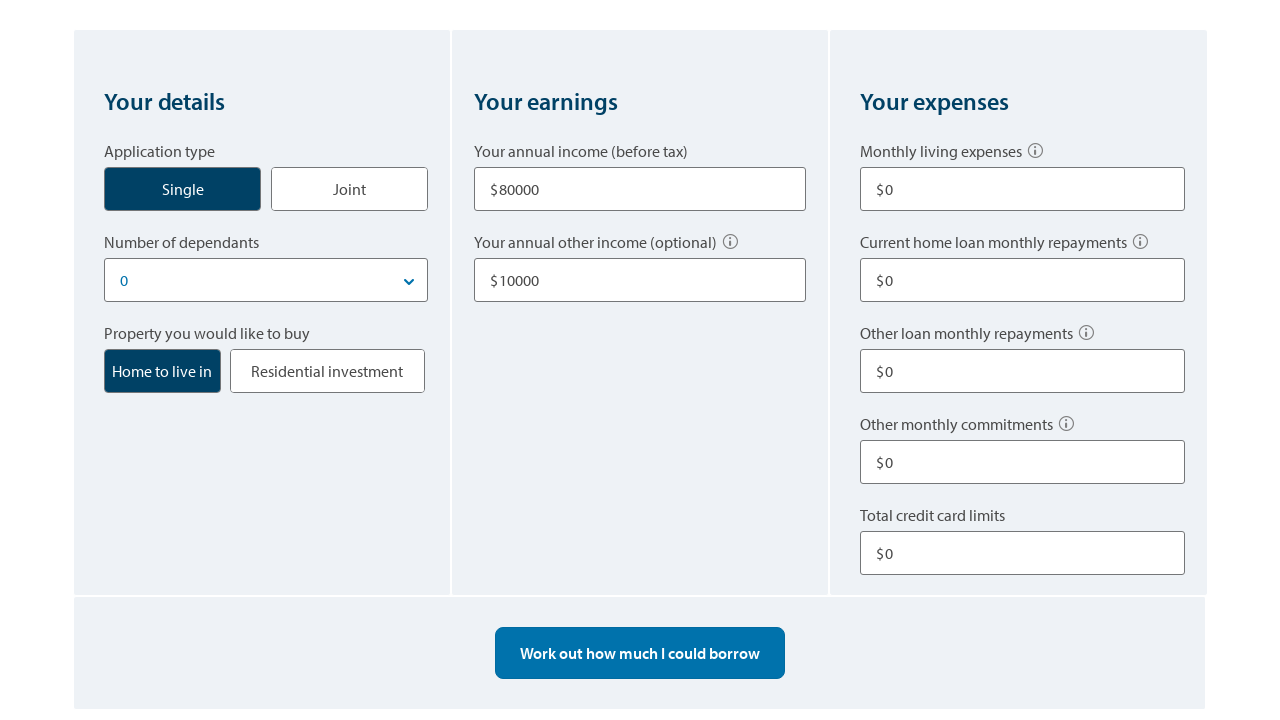

Entered monthly living expenses of $500 on input[id='expenses']
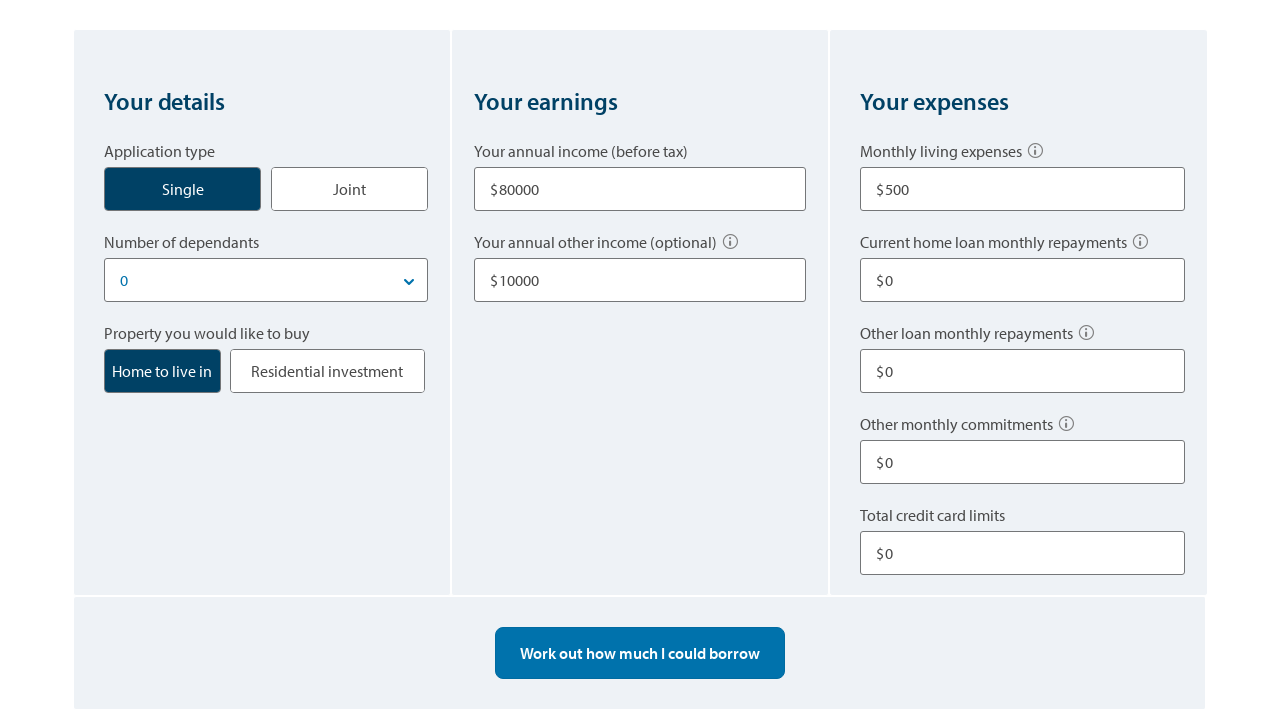

Entered current home loan repayments as $0 on input[id='homeloans']
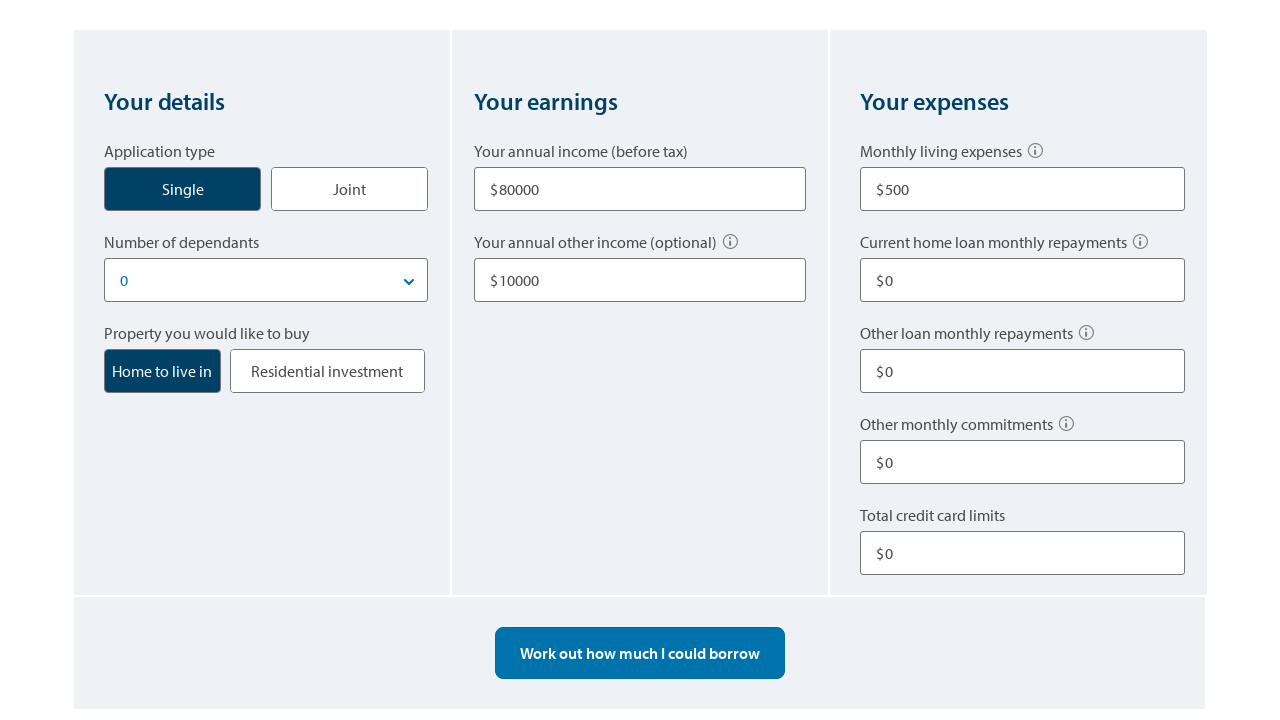

Entered other loan repayments of $100 on input[id='otherloans']
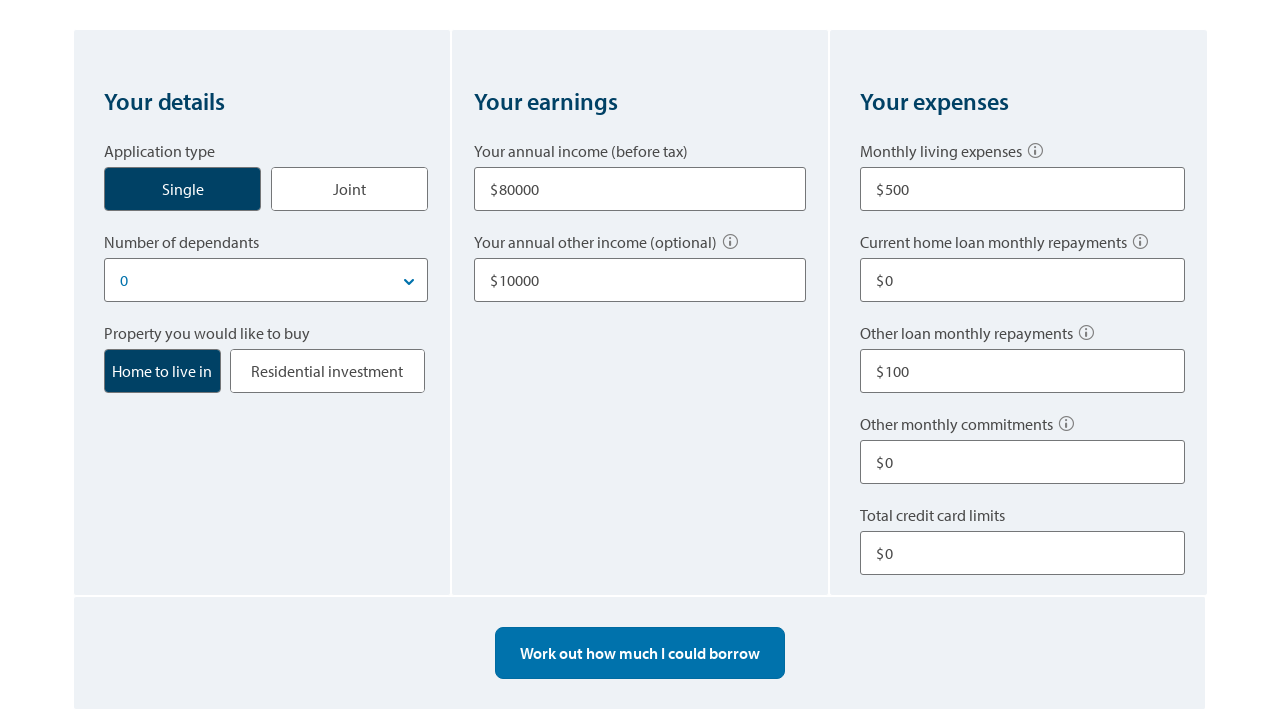

Entered other monthly commitments as $0 on input[aria-labelledby='q3q4']
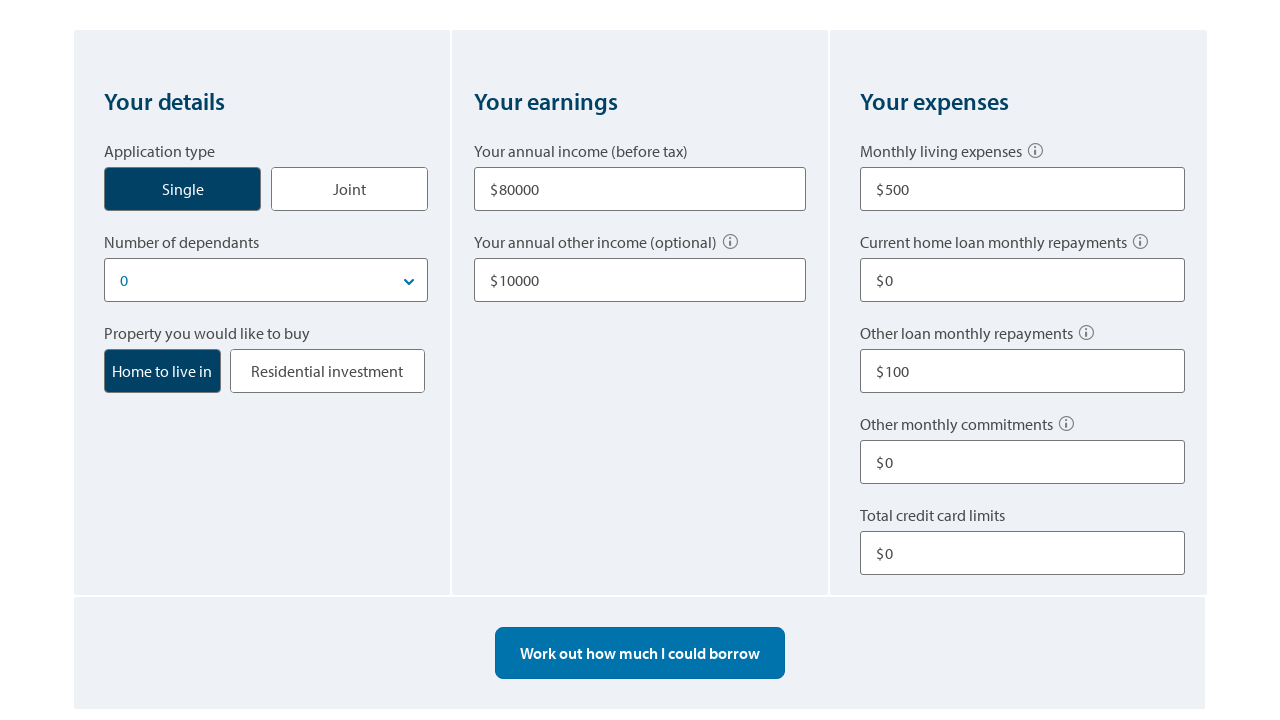

Entered total credit card limits of $10,000 on input[id='credit']
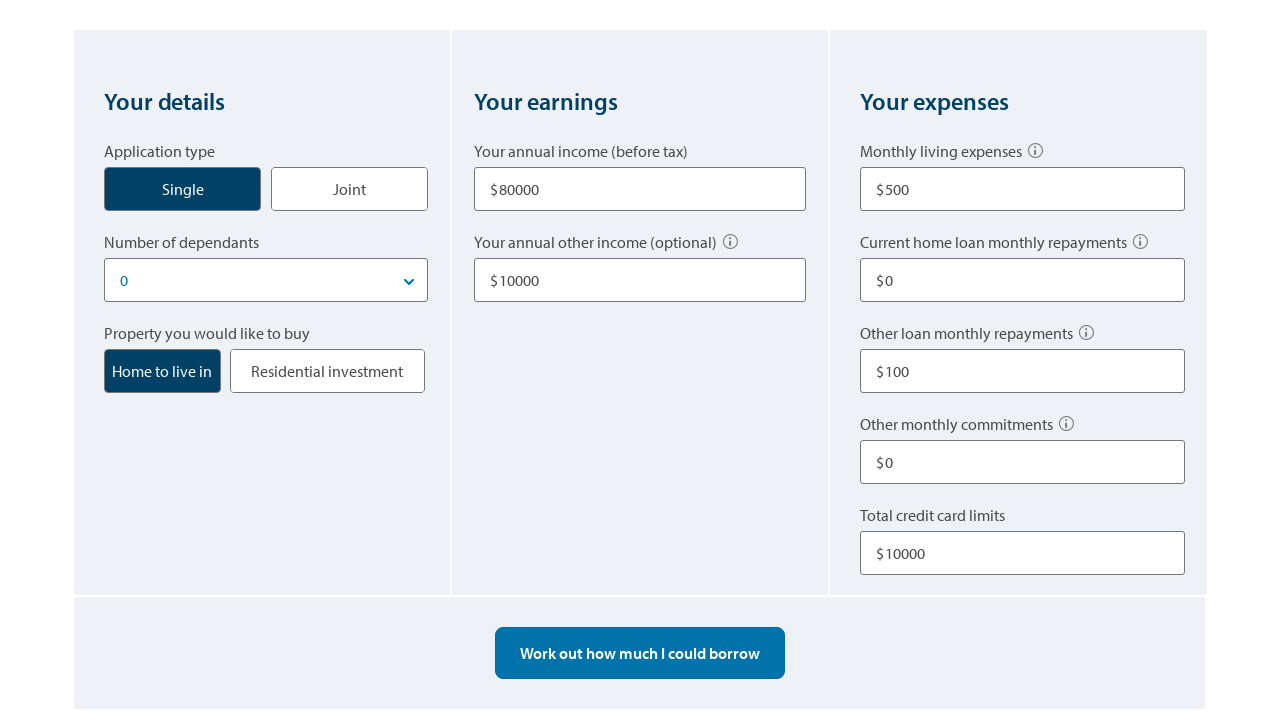

Clicked calculate button to compute borrowing capacity at (640, 653) on button[class*='calculate']
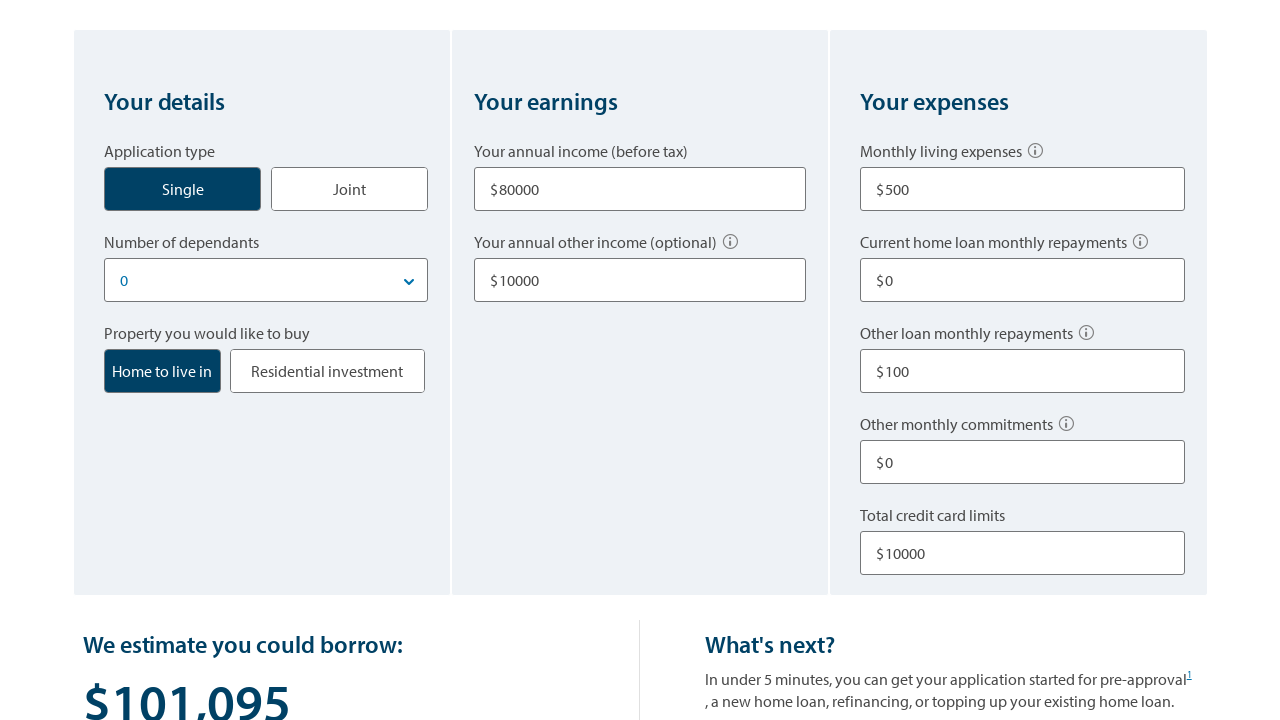

Borrowing result displayed after calculation
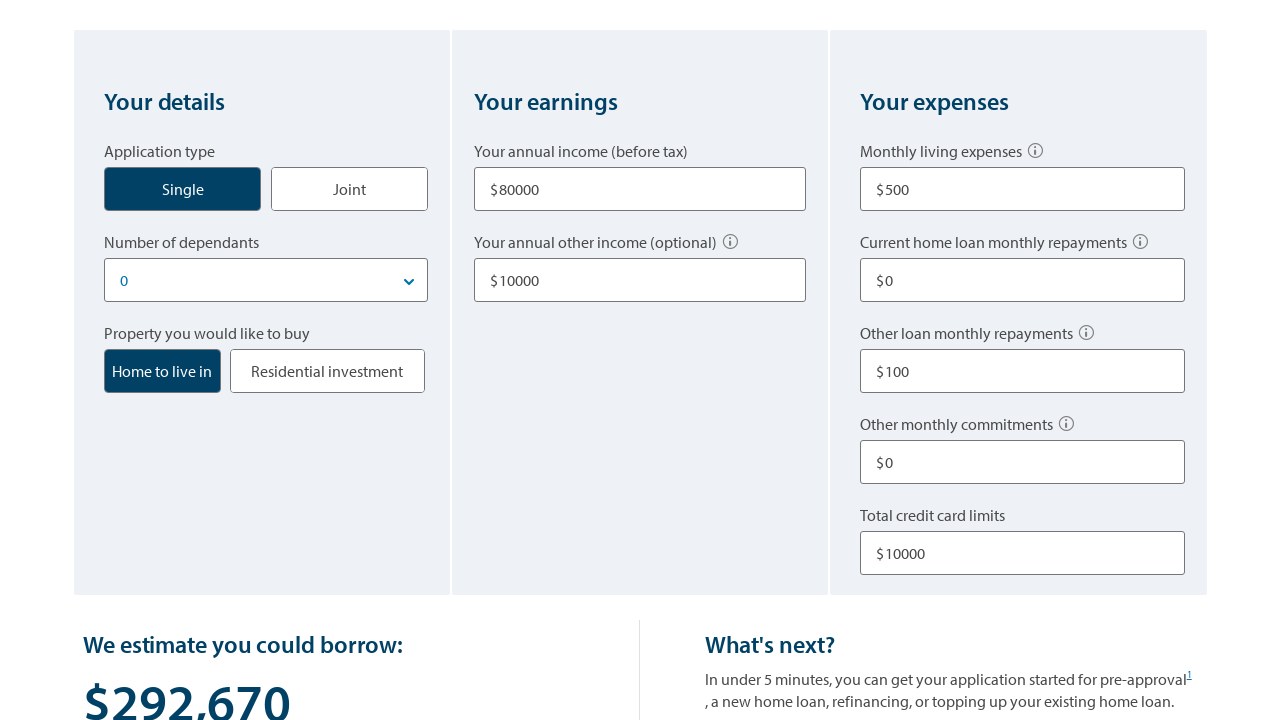

Clicked start over button to reset the calculator form at (133, 360) on button[class*='start-over']
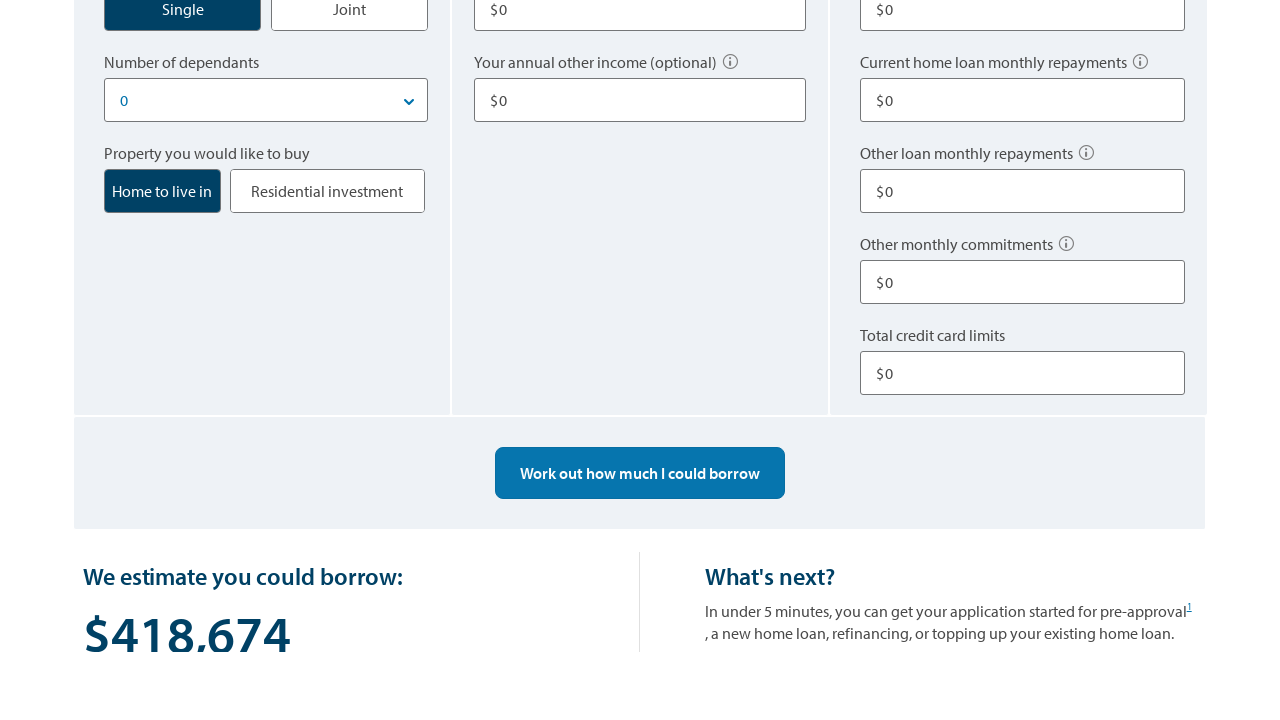

Waited for form to reset after clicking start over
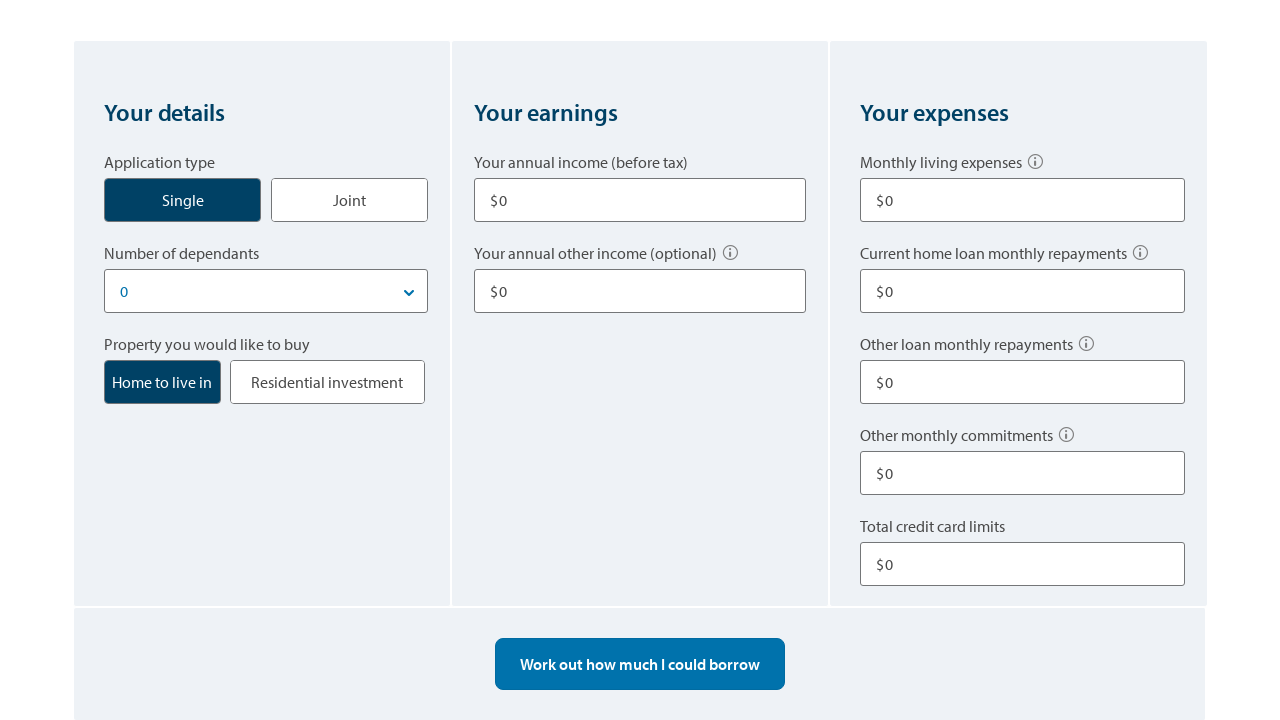

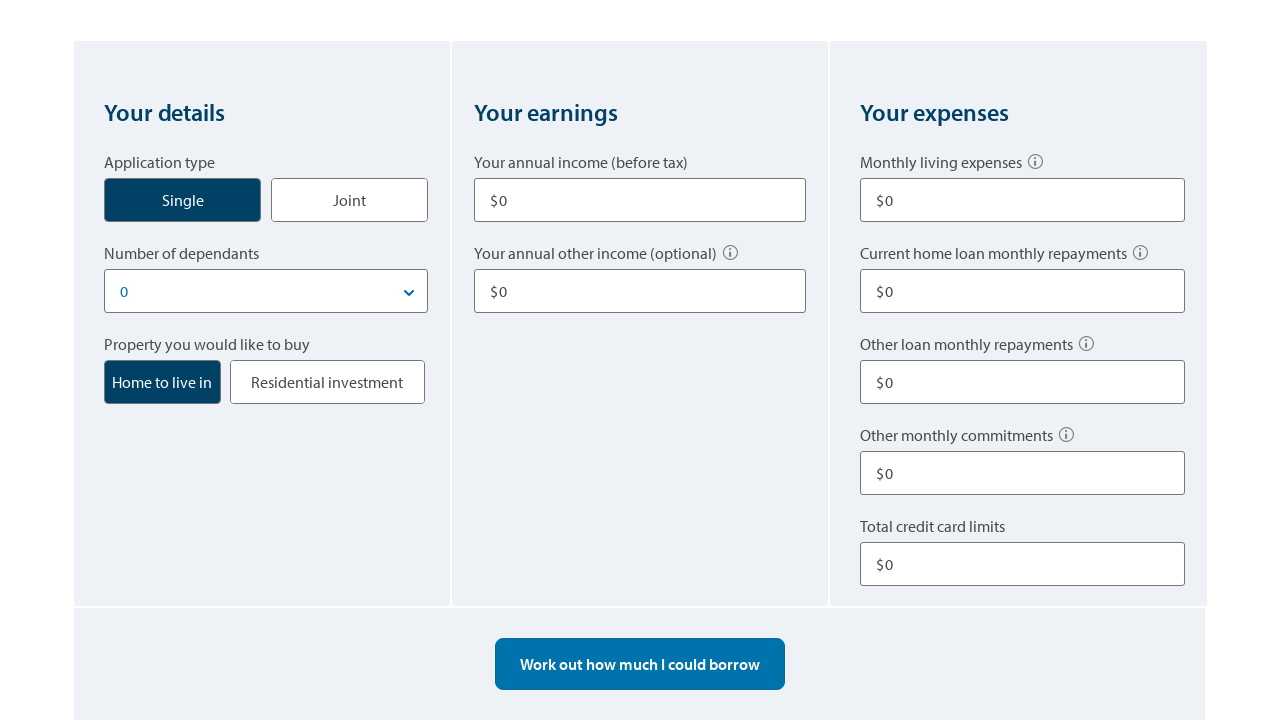